Tests drag and drop functionality on jQuery UI demo page by dragging an element from source to destination

Starting URL: https://jqueryui.com/droppable/

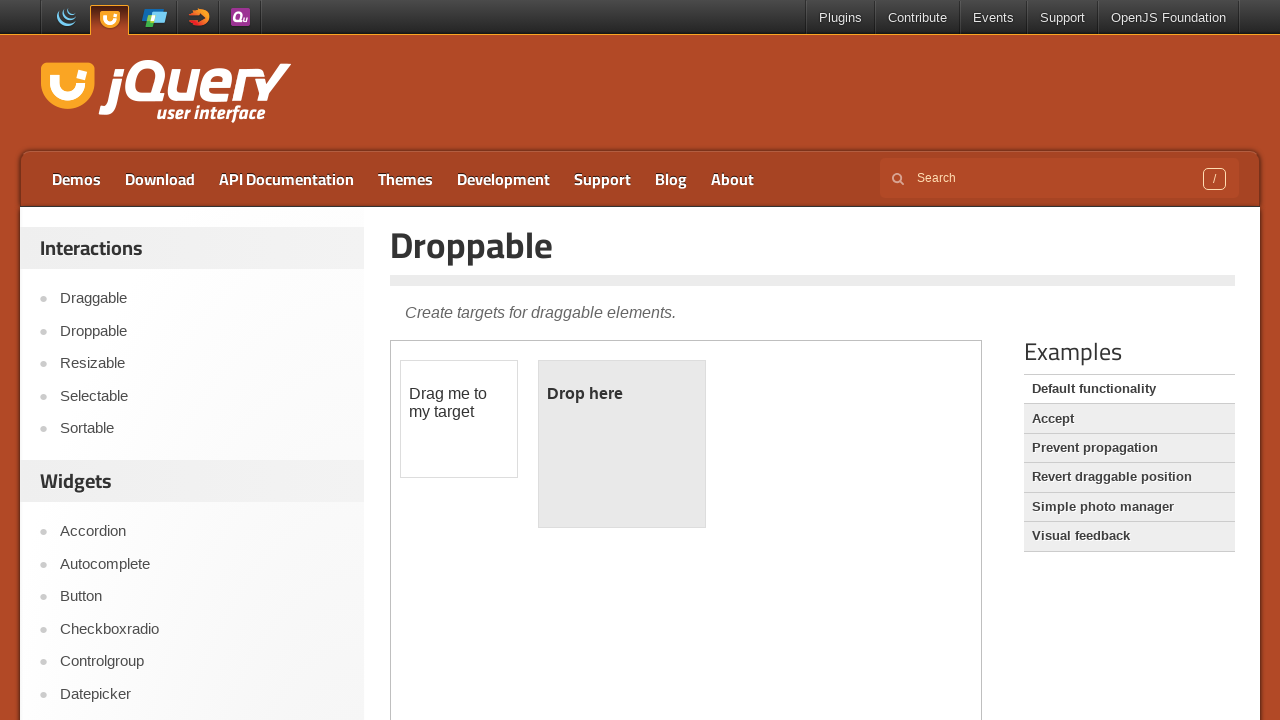

Located iframe containing drag and drop demo
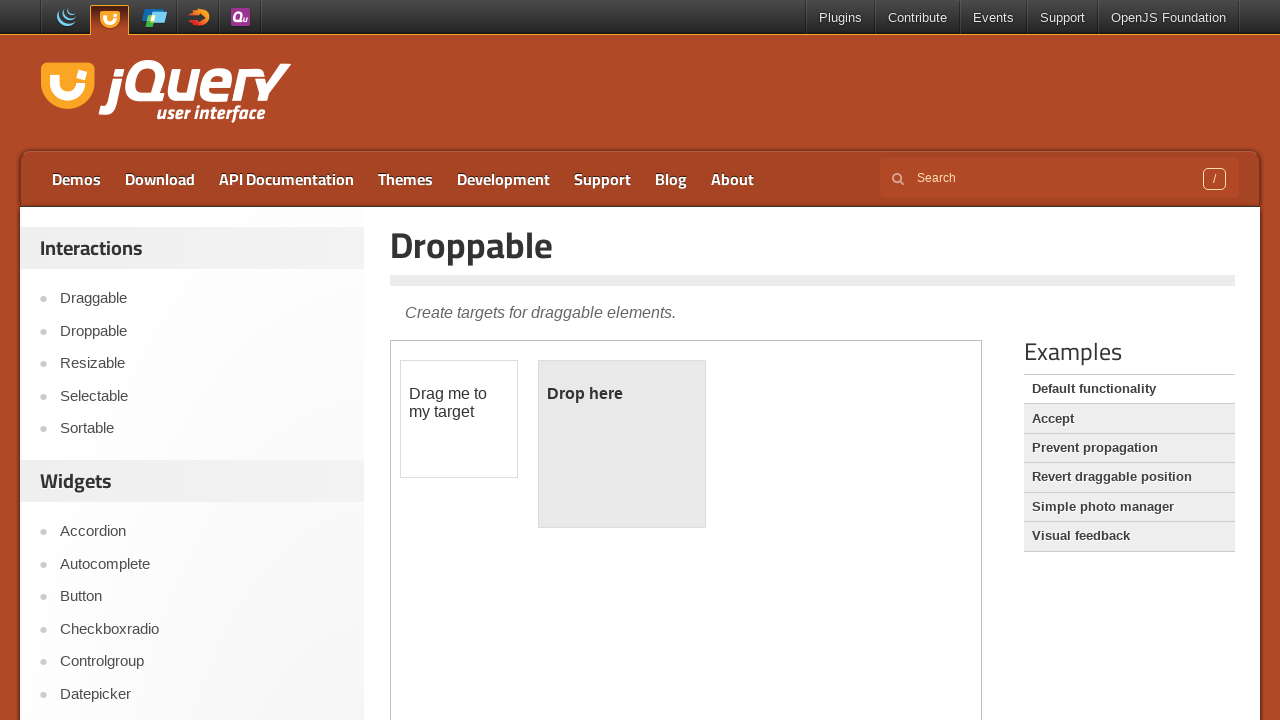

Located draggable source element
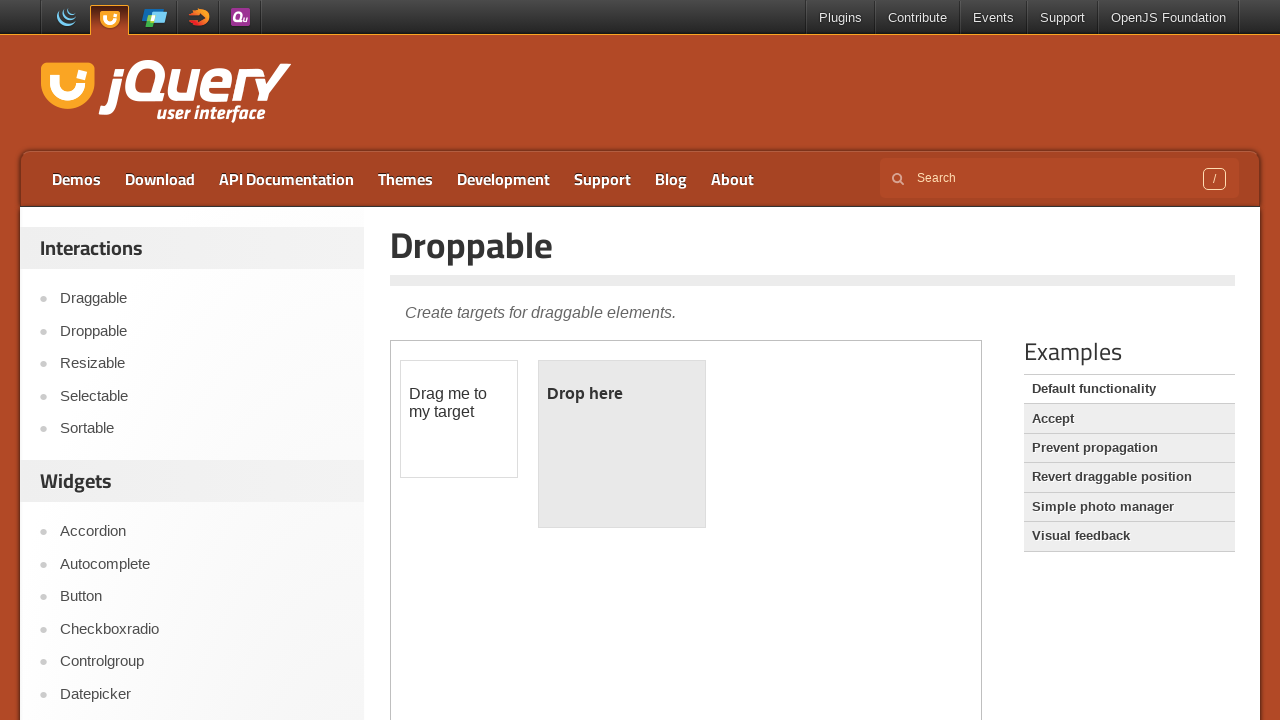

Located droppable destination element
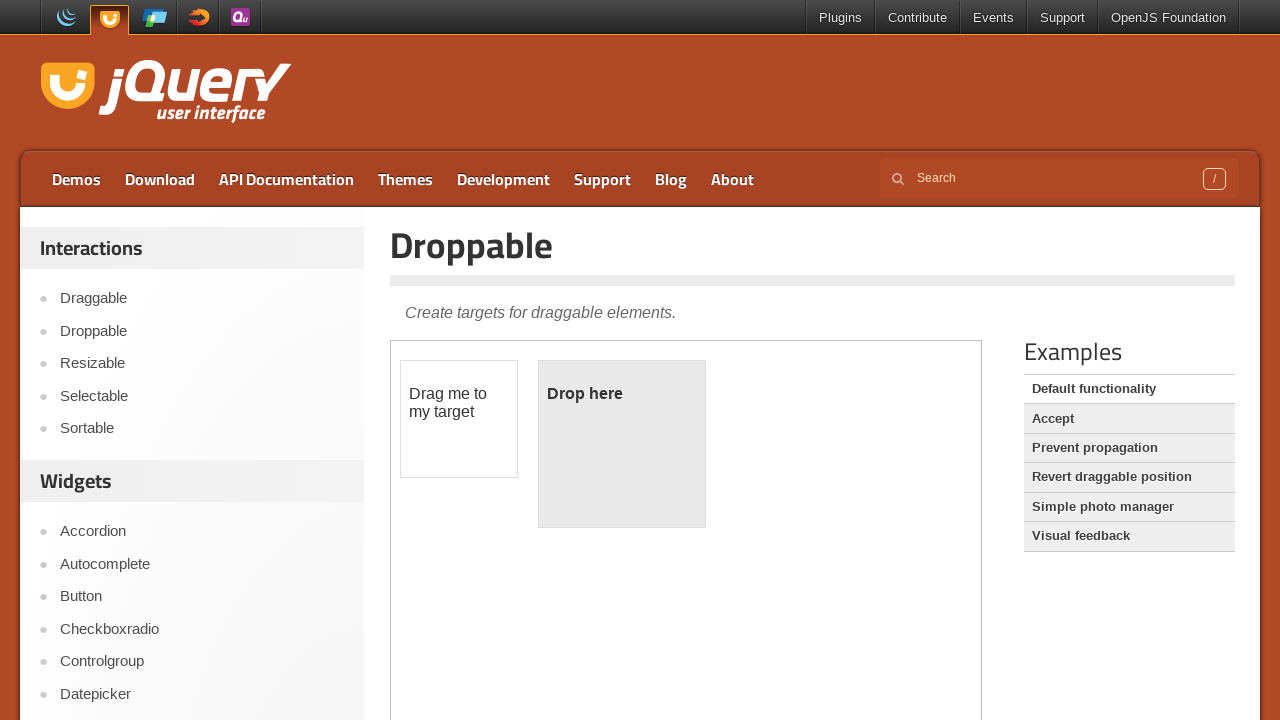

Dragged element from source to destination at (622, 444)
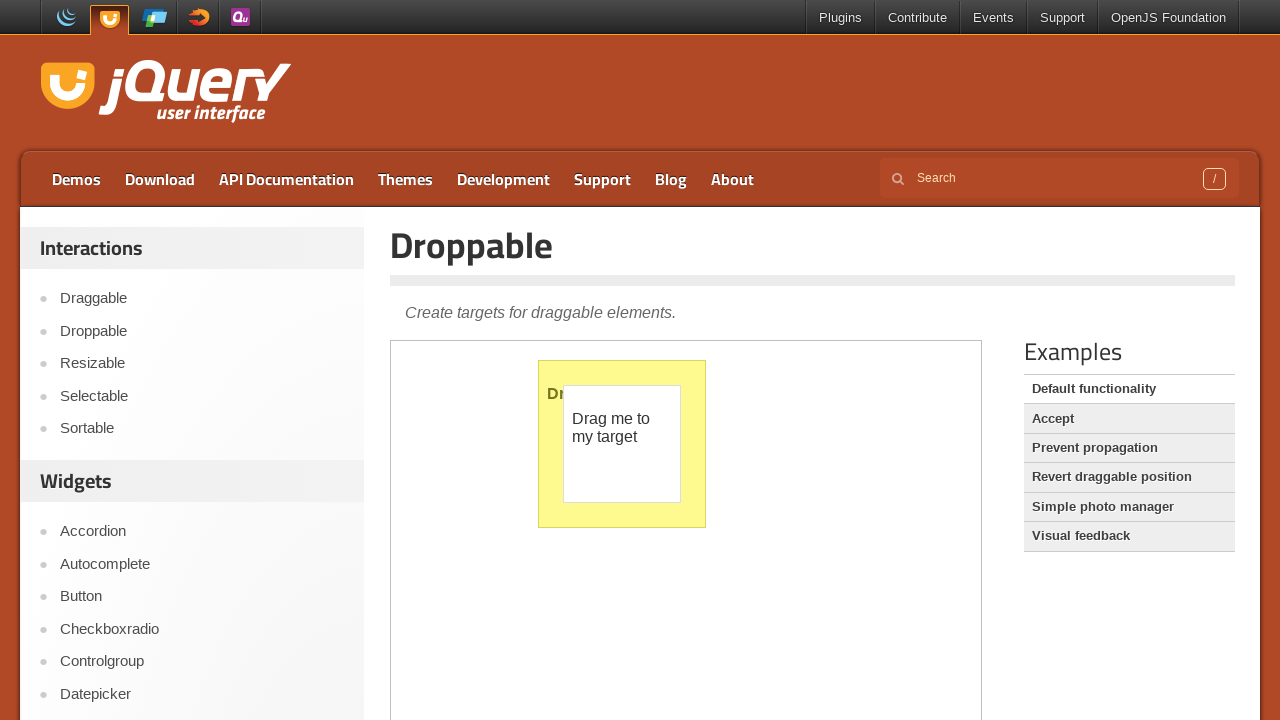

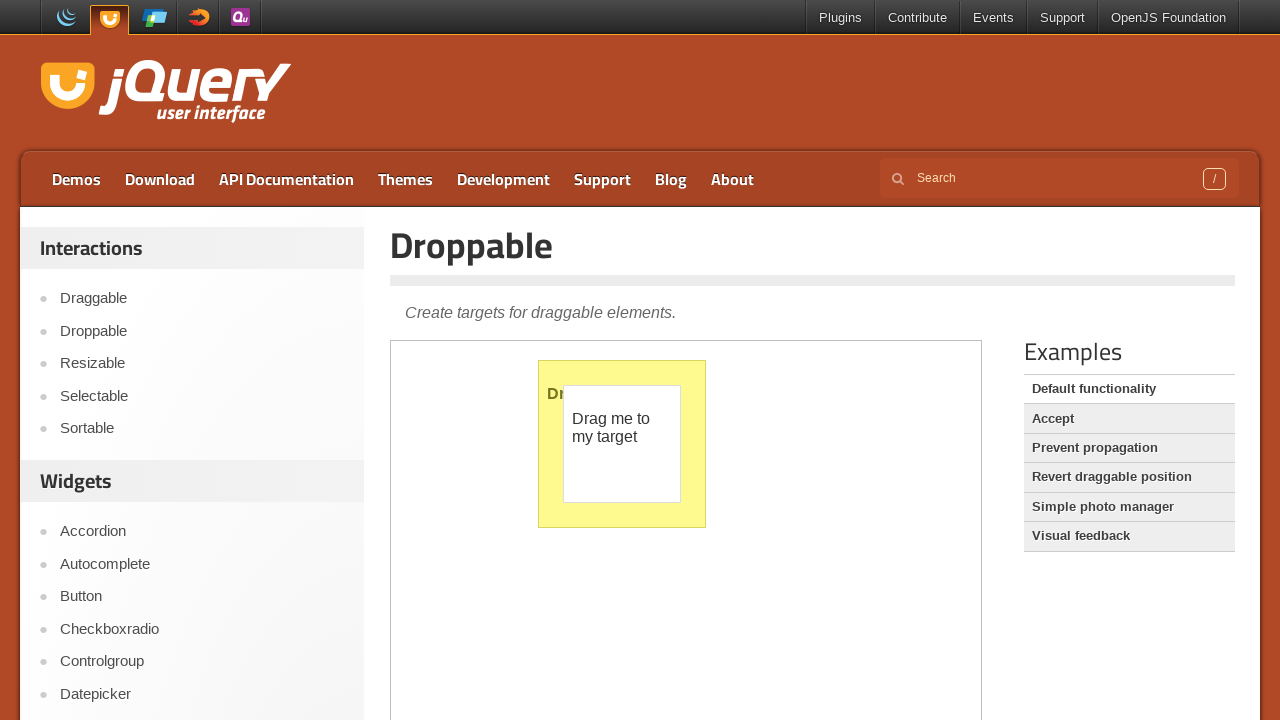